Tests navigating to Steam Workshop through the community menu and clicking on a workshop item to view its details.

Starting URL: https://store.steampowered.com/?l=portuguese

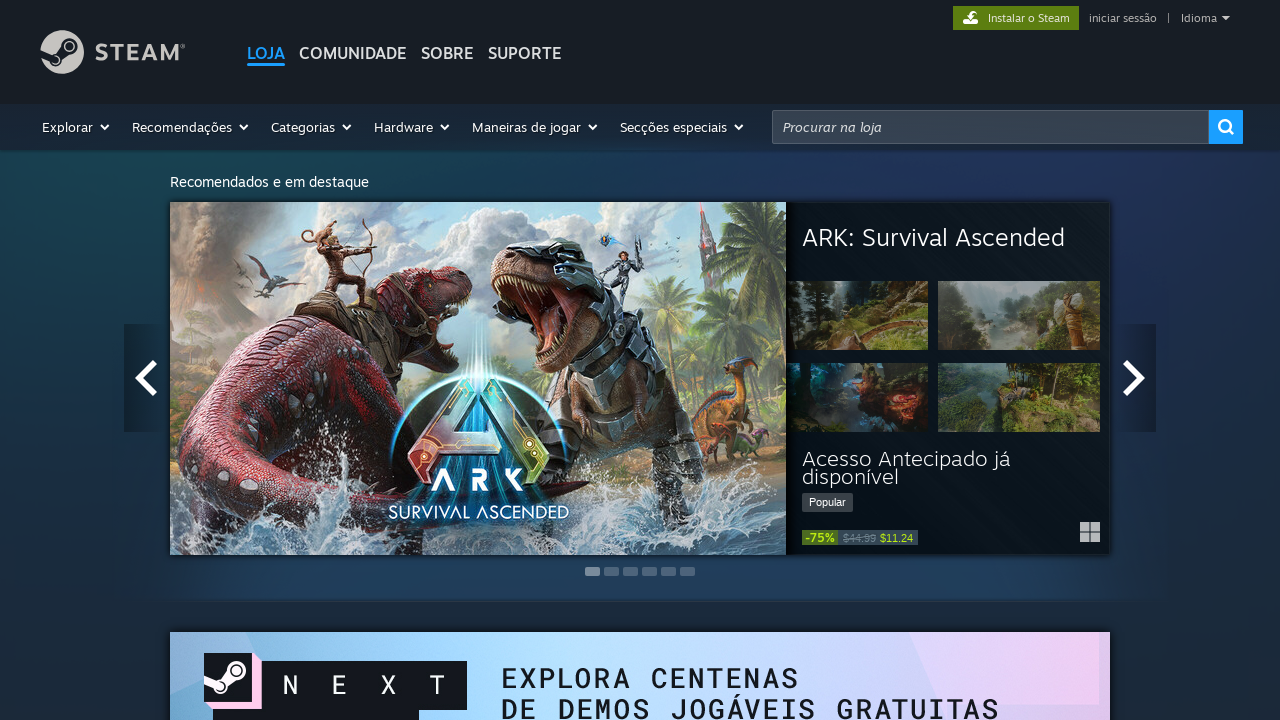

Clicked on COMUNIDADE (Community) link at (353, 36) on internal:role=link[name="COMUNIDADE"i]
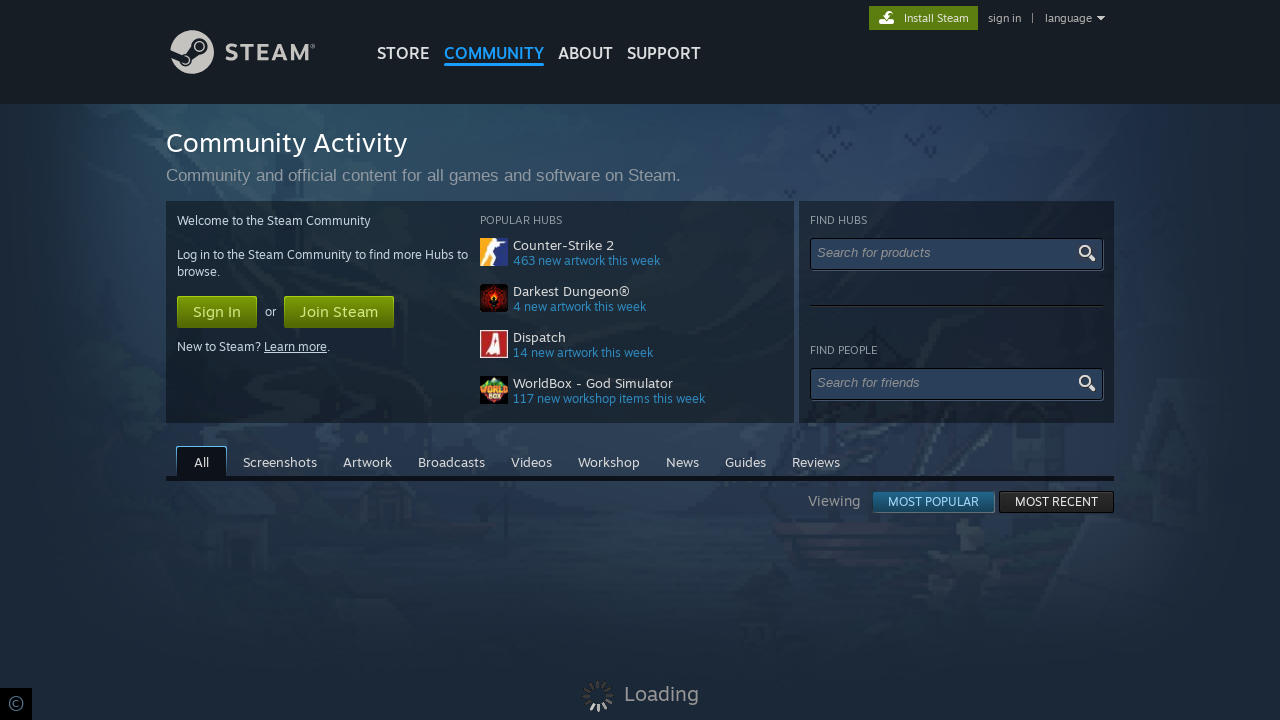

Clicked on Workshop link at (609, 461) on internal:role=link[name="Workshop"i]
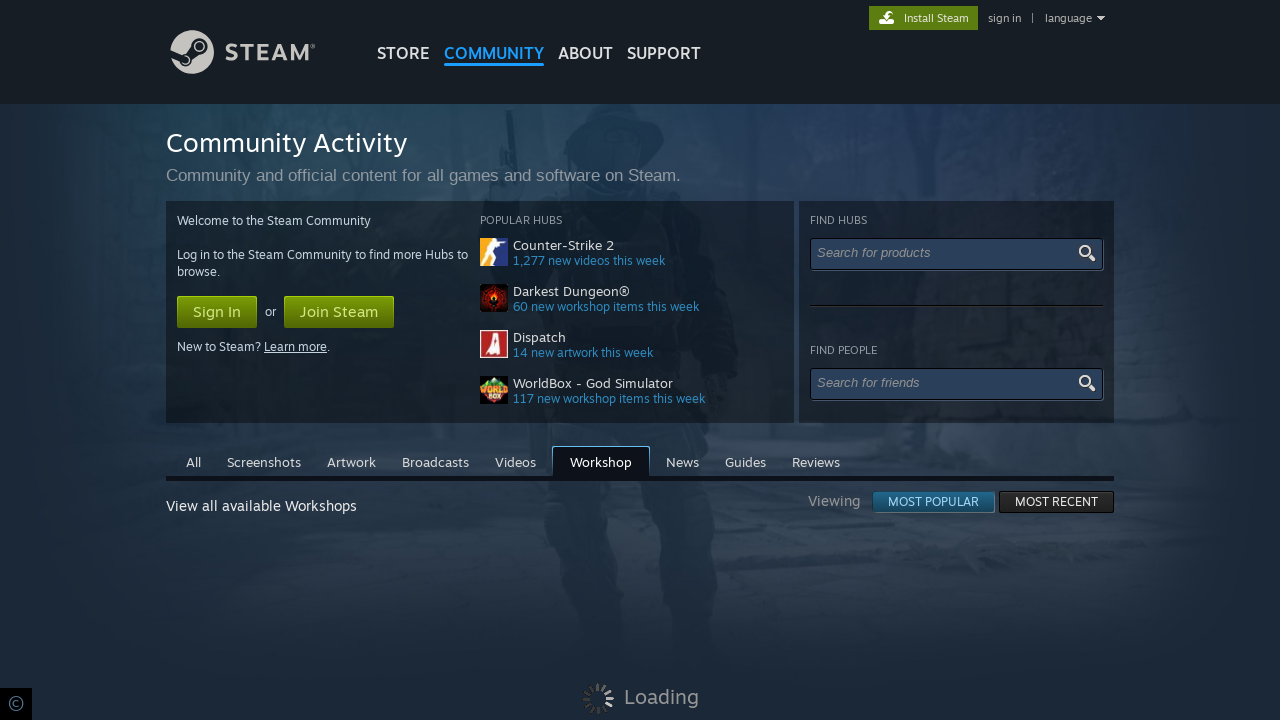

Clicked on first workshop item at (482, 360) on .apphub_CardContentTitle >> nth=0
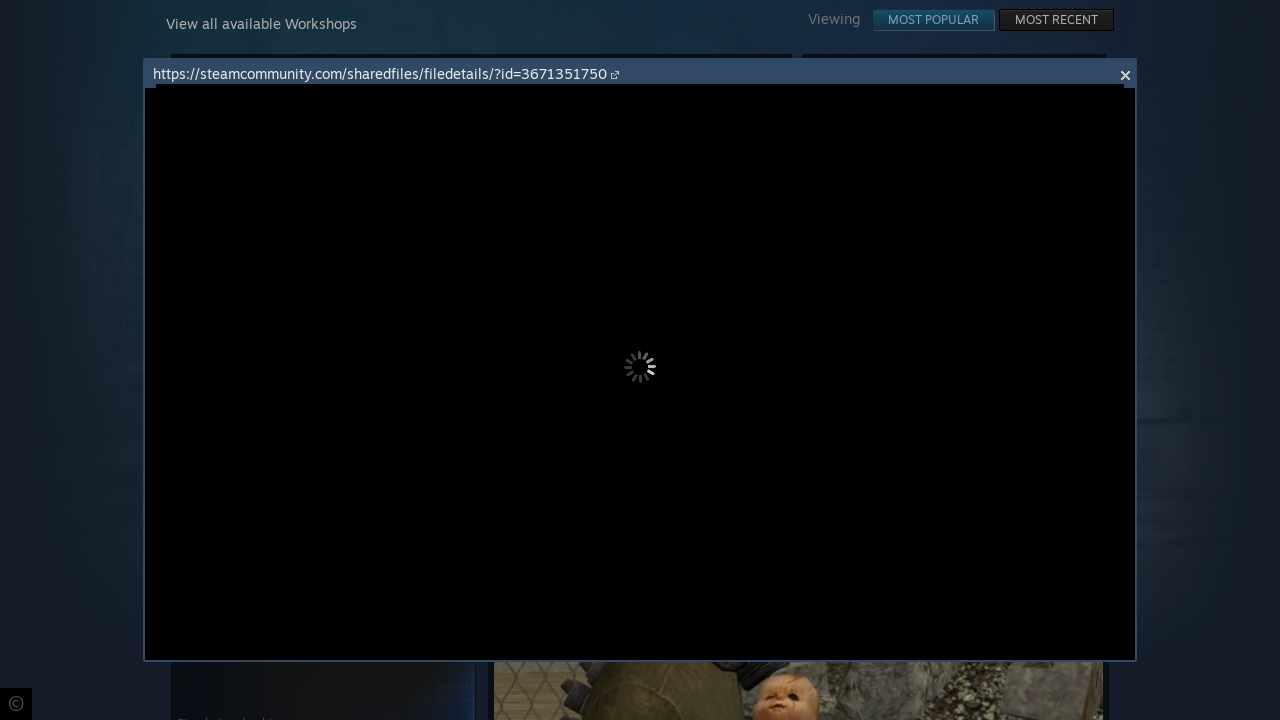

Workshop item page loaded successfully
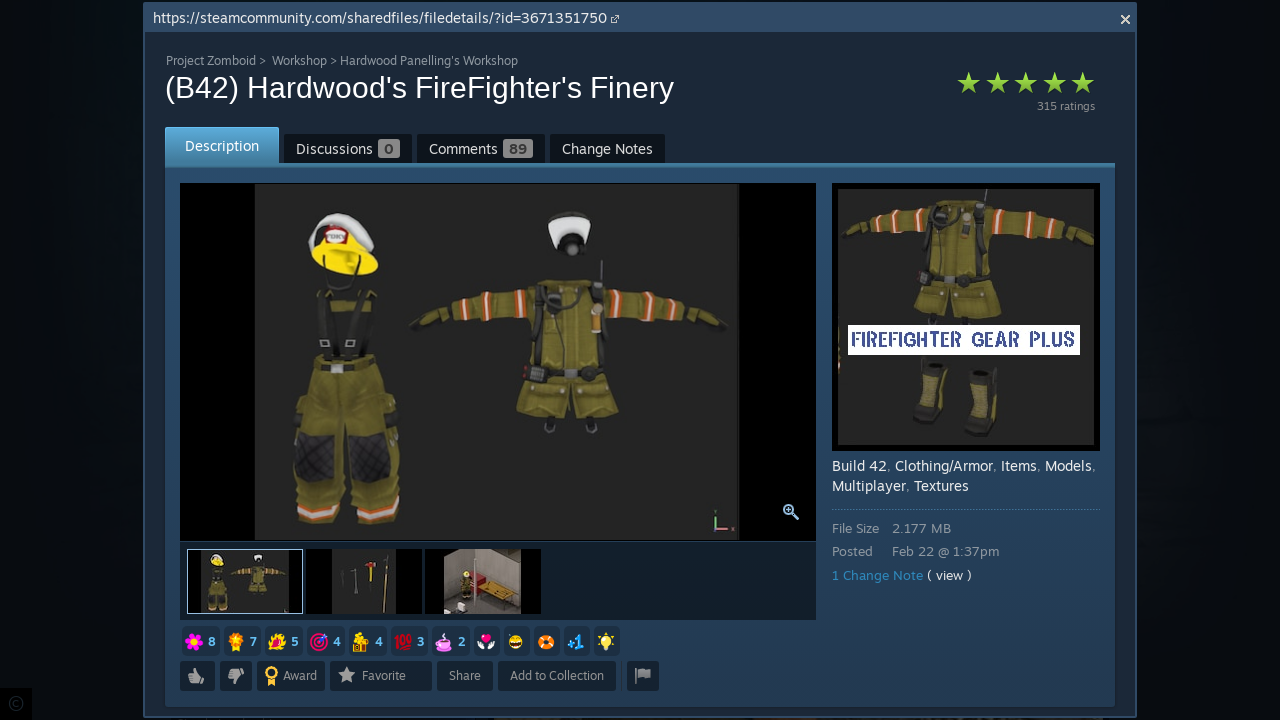

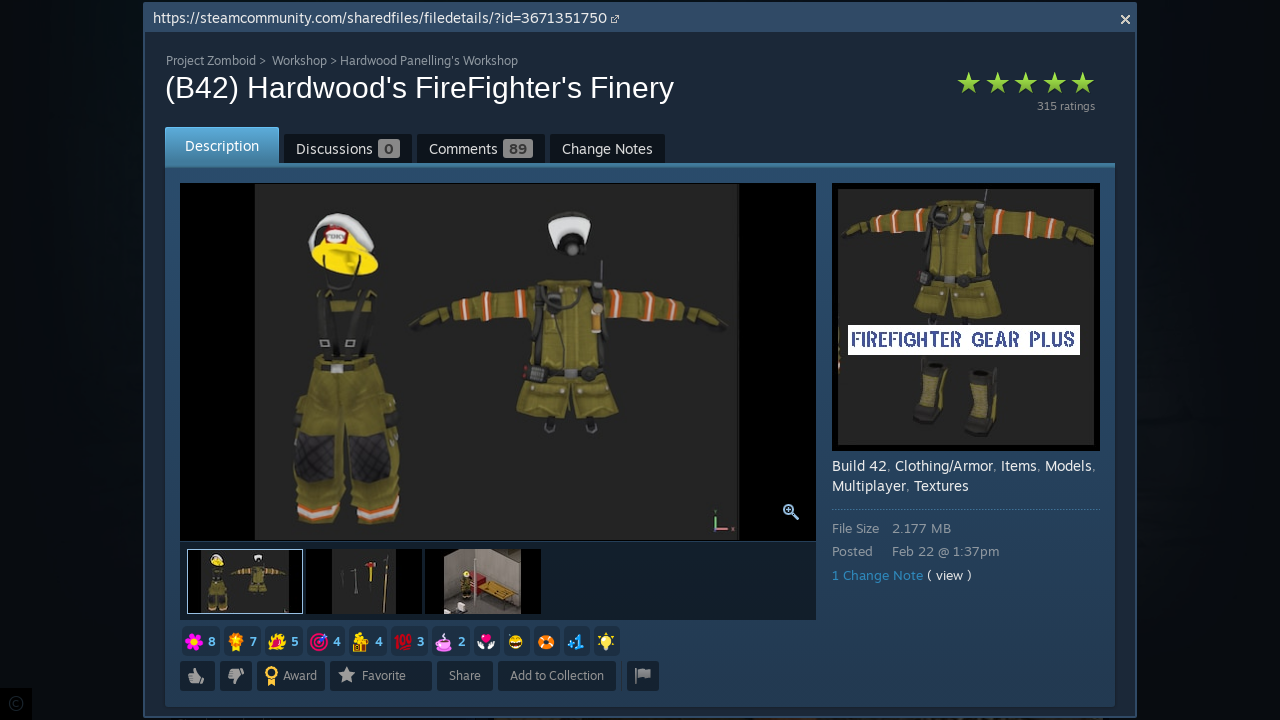